Tests slider interaction by moving the slider handle horizontally

Starting URL: https://jqueryui.com/slider/

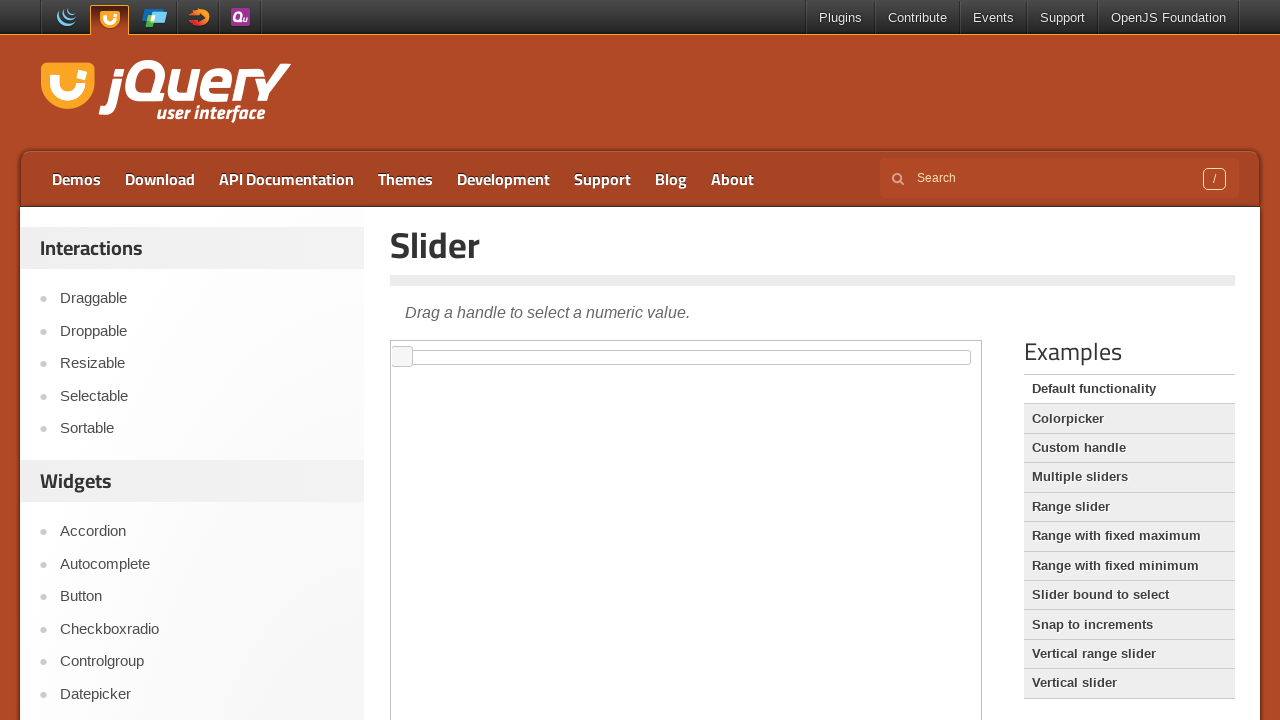

Located demo iframe
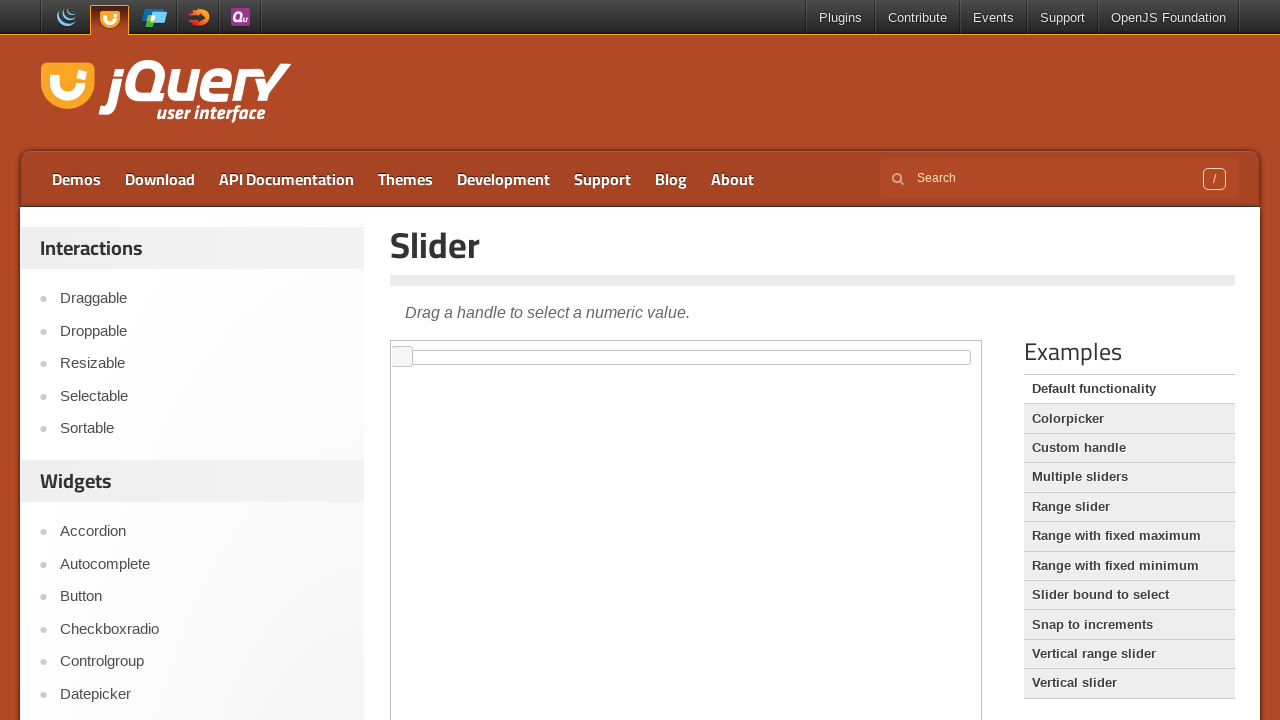

Located slider element
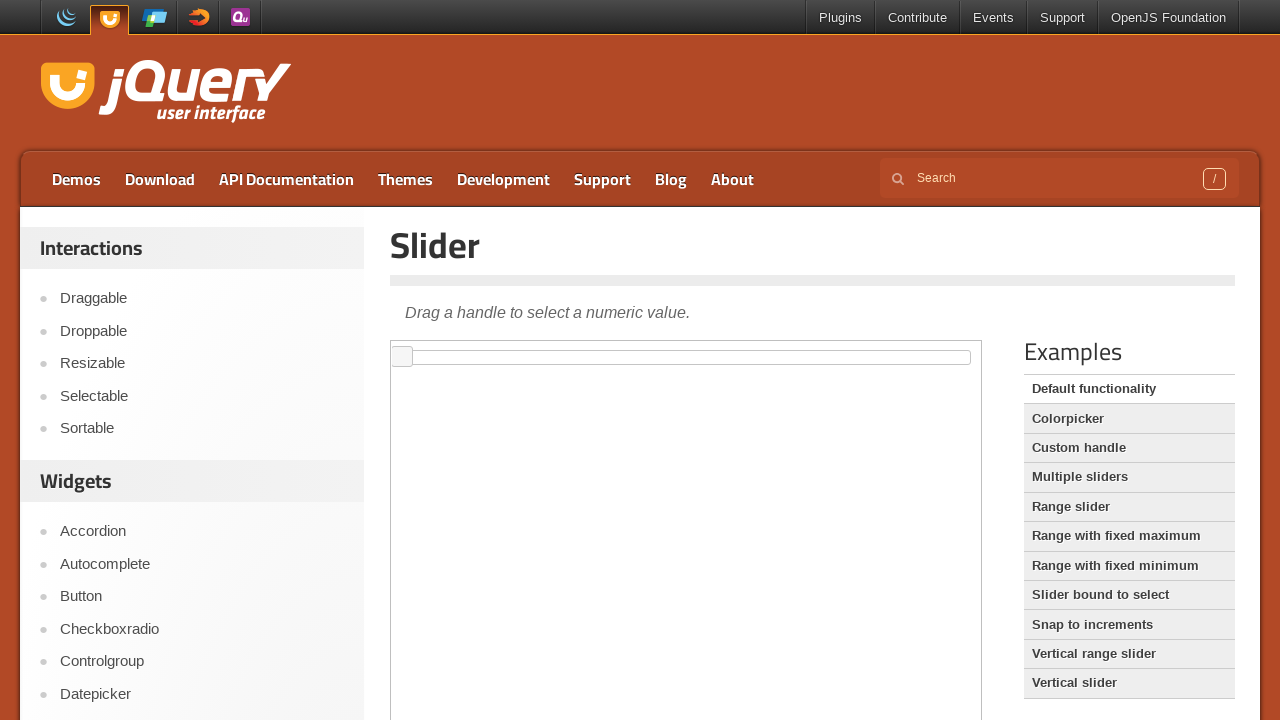

Located slider handle
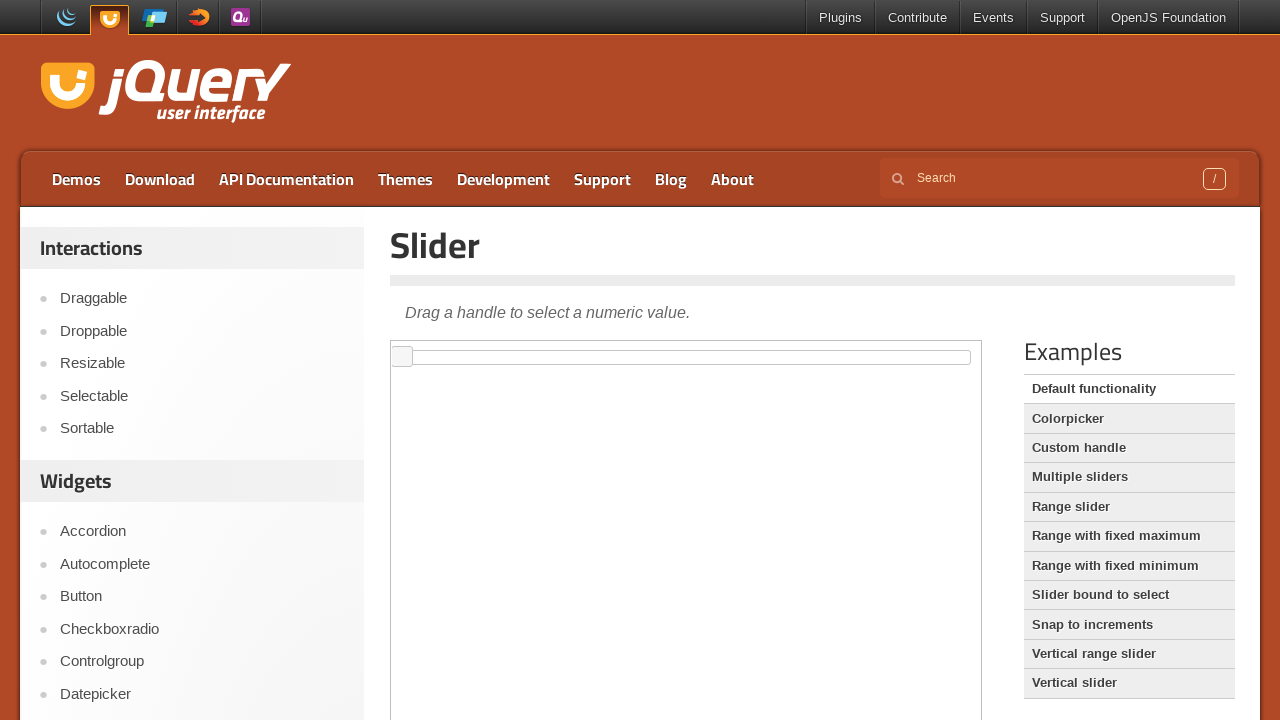

Got bounding box of slider handle
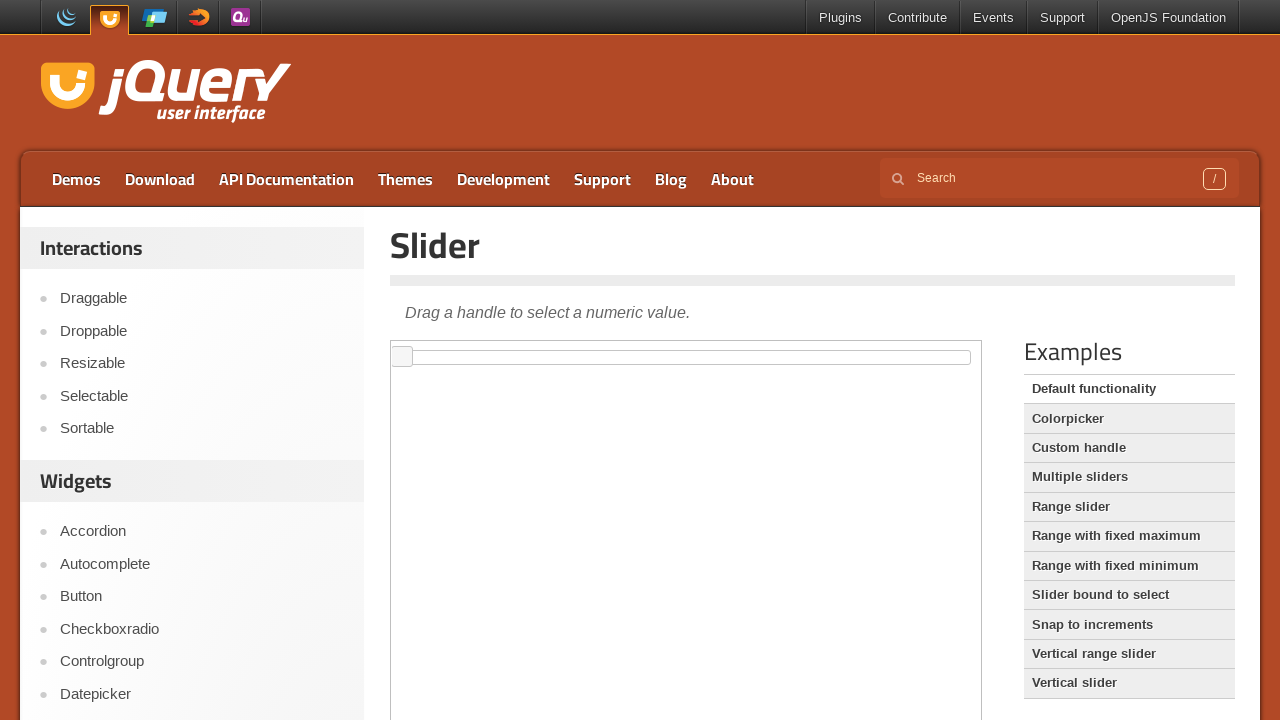

Moved mouse to center of slider handle at (402, 357)
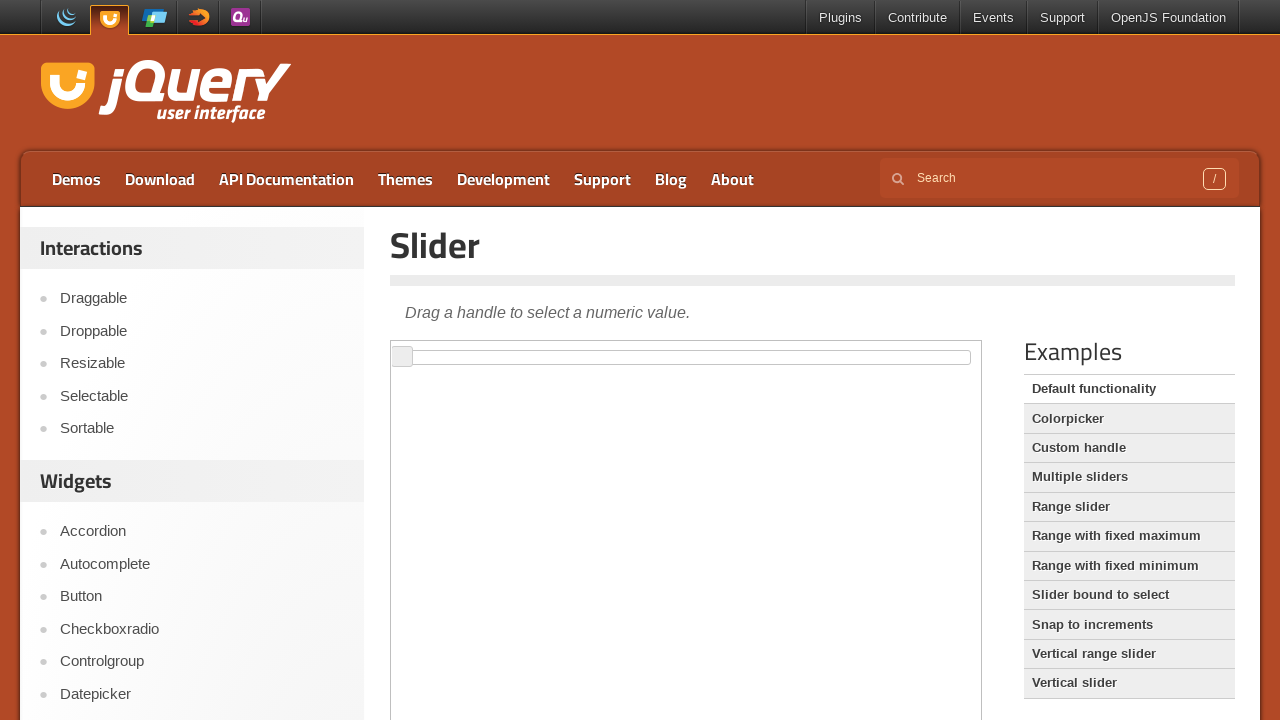

Pressed mouse button down on slider handle at (402, 357)
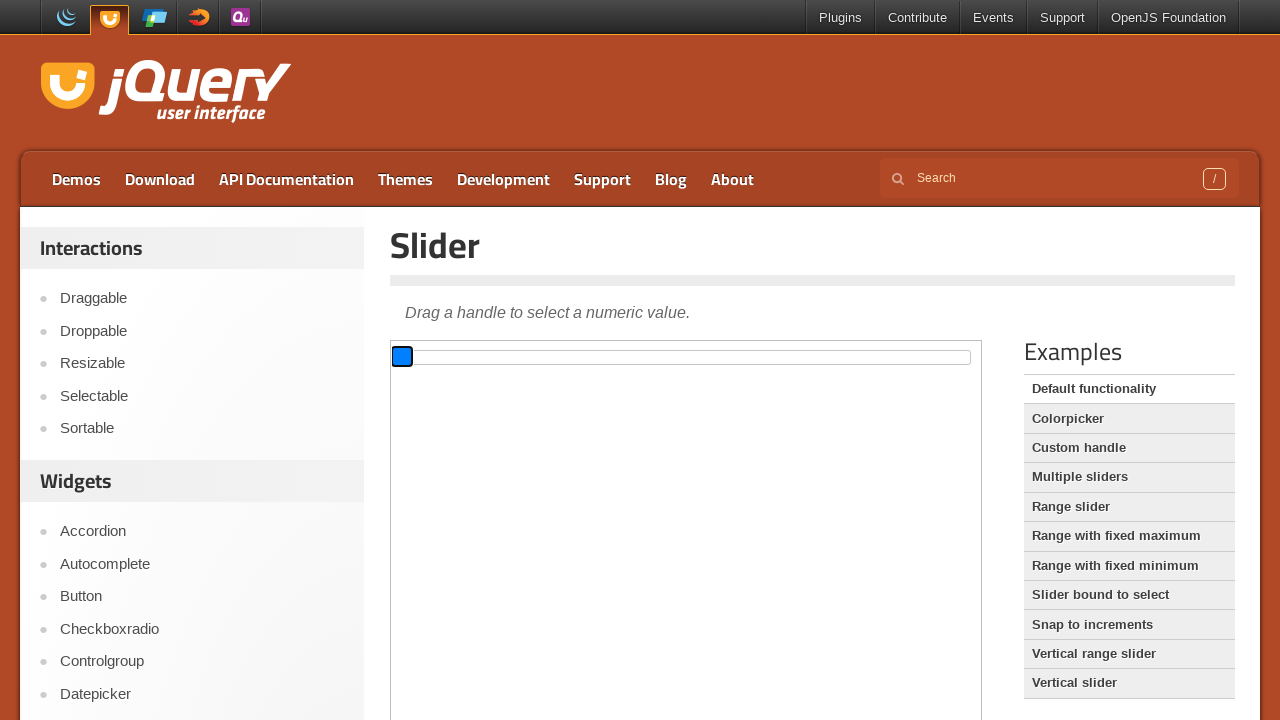

Dragged slider handle 100 pixels to the right at (492, 357)
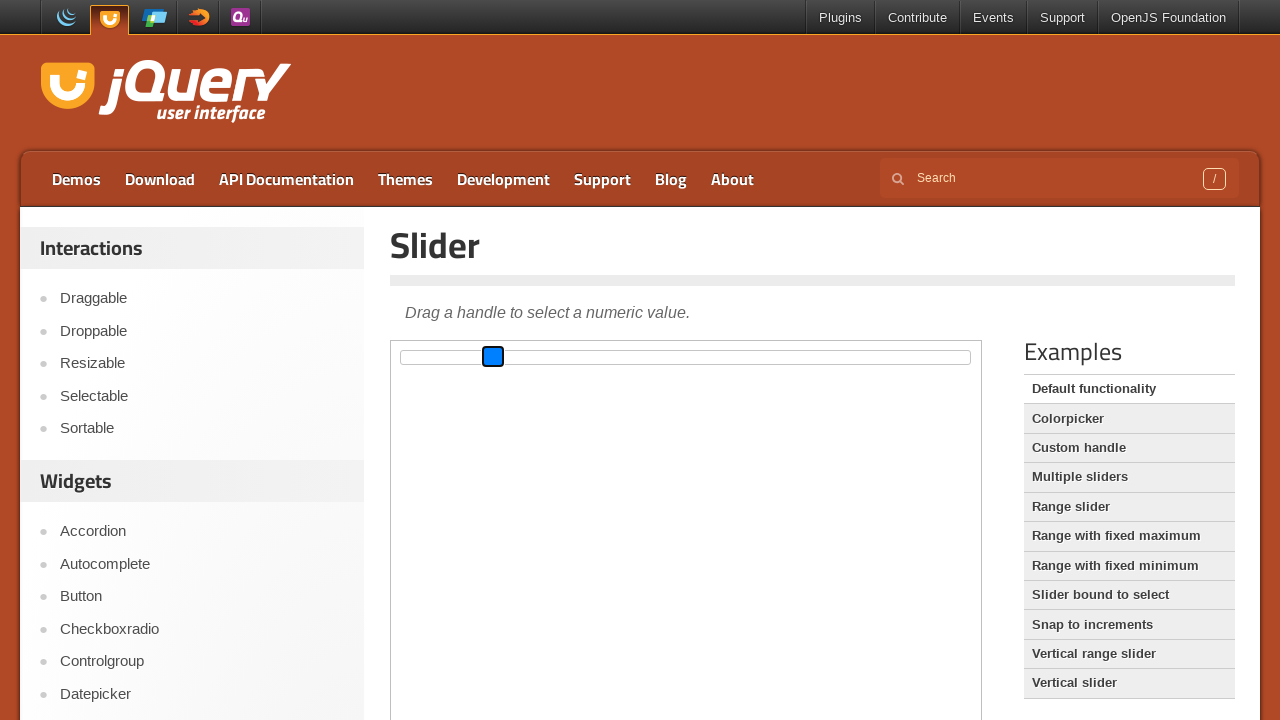

Released mouse button, completing slider drag interaction at (492, 357)
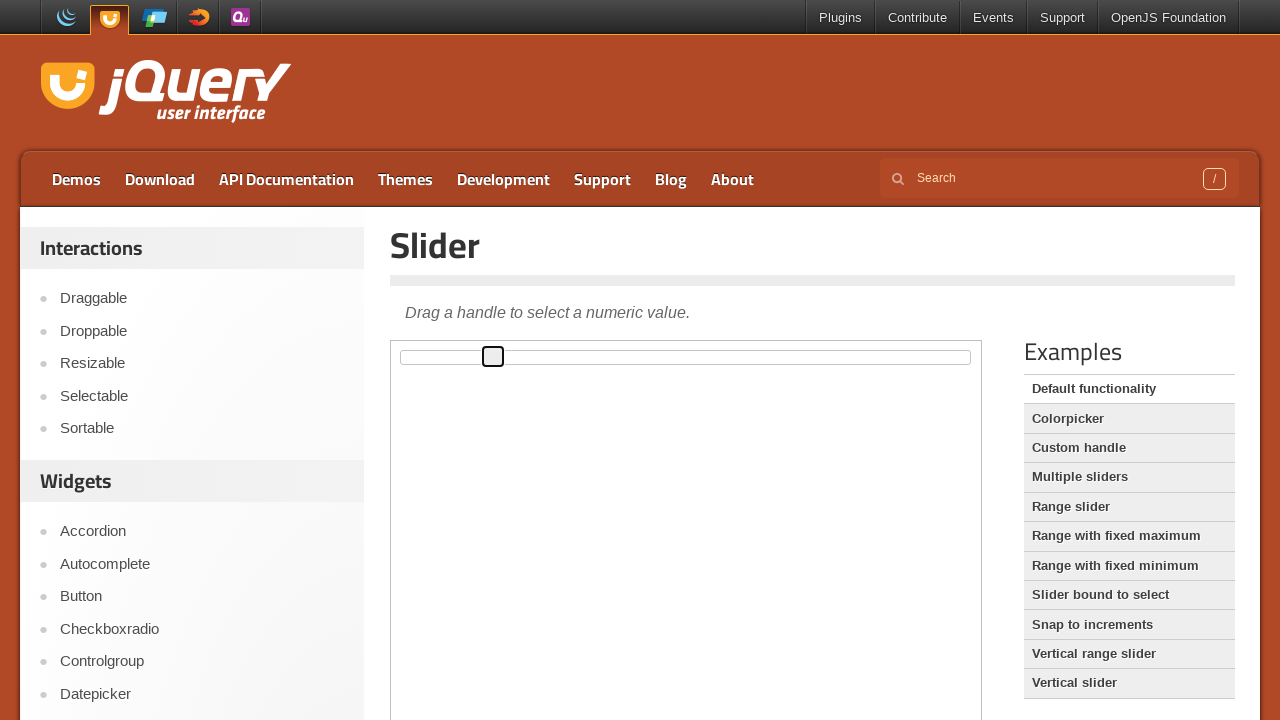

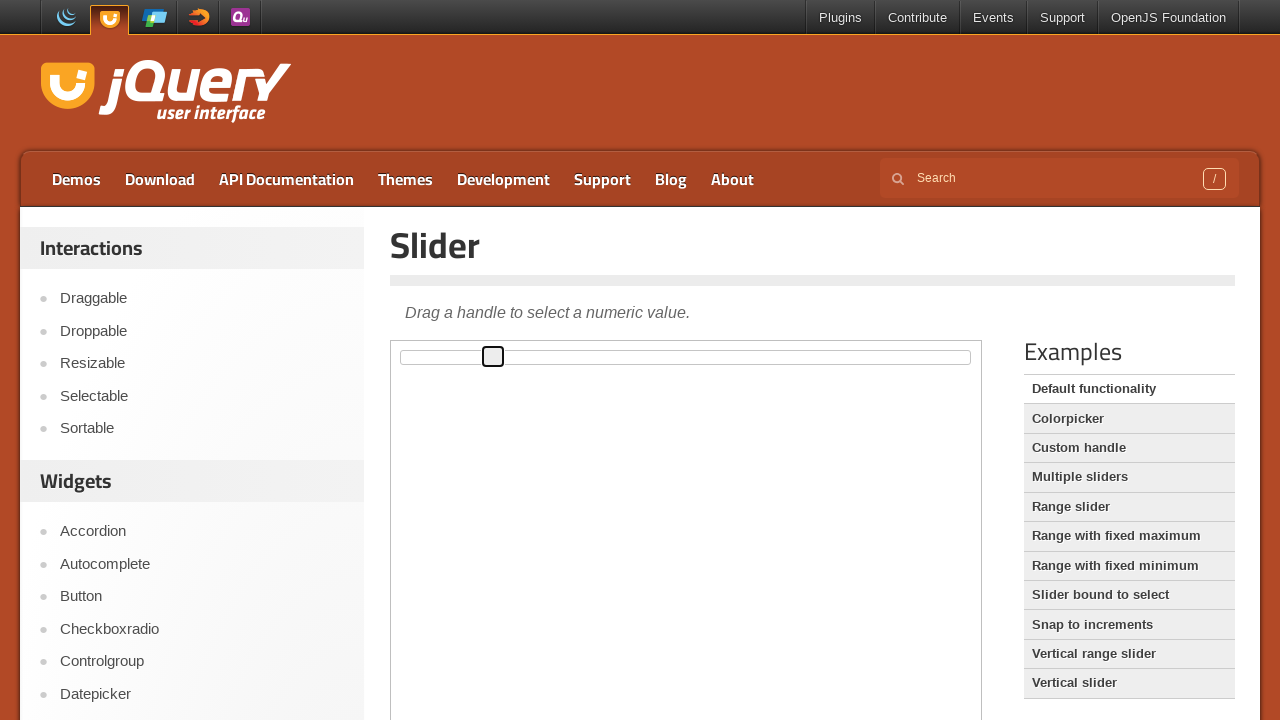